Tests visiting a remote URL by navigating through the commands menu and then directly visiting the navigation commands page.

Starting URL: https://example.cypress.io

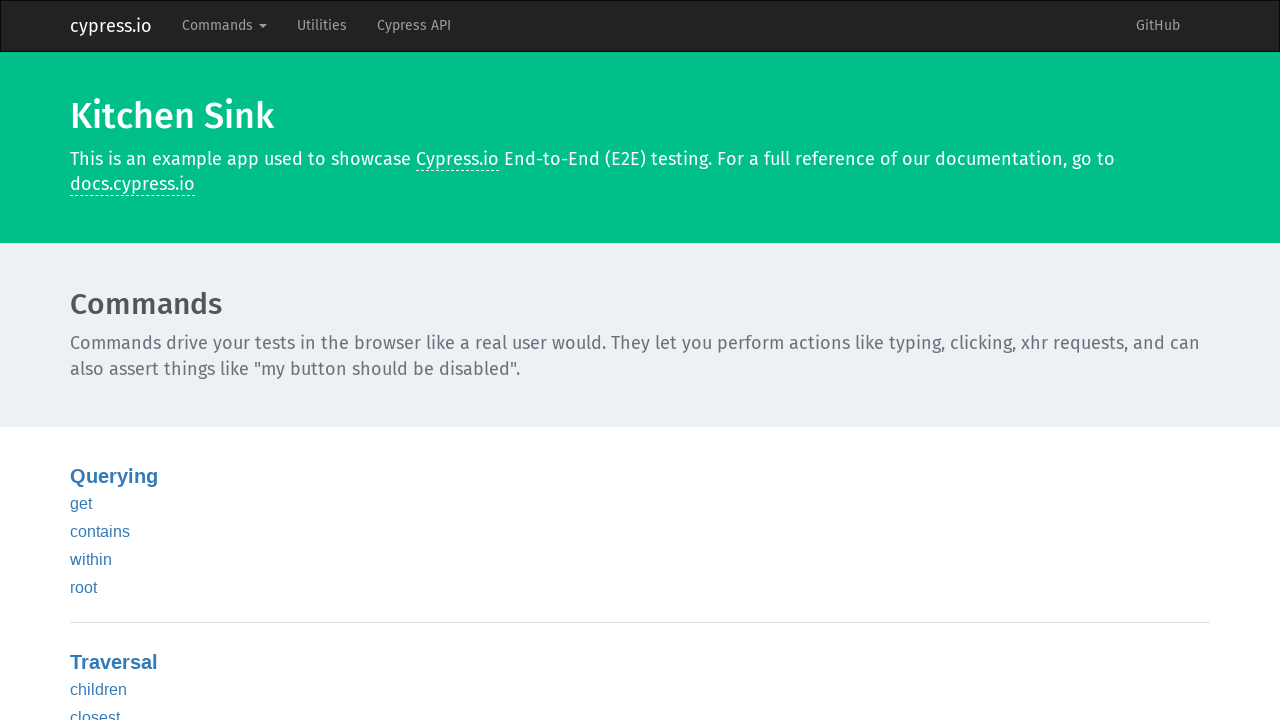

Clicked Commands dropdown in navbar at (224, 26) on .navbar-nav >> internal:text="Commands"i >> nth=0
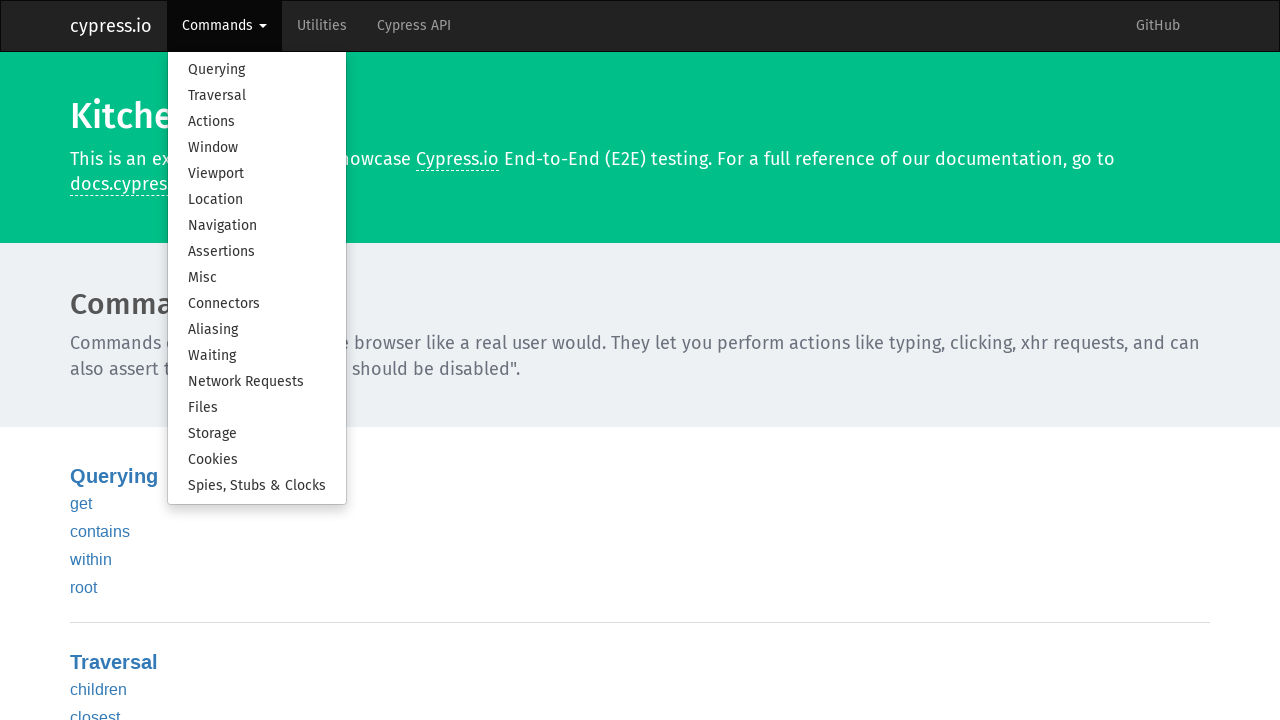

Clicked Navigation option in dropdown menu at (257, 226) on .dropdown-menu >> internal:text="Navigation"i >> nth=0
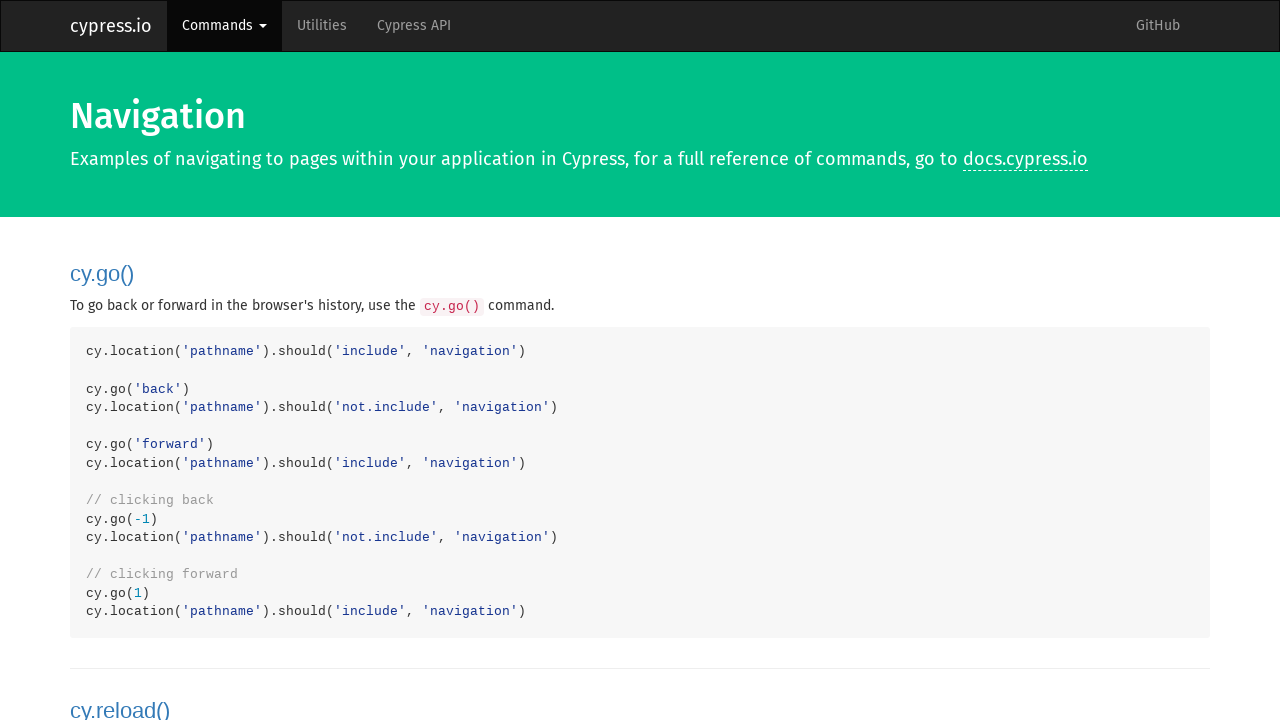

Visited navigation commands page directly at https://example.cypress.io/commands/navigation
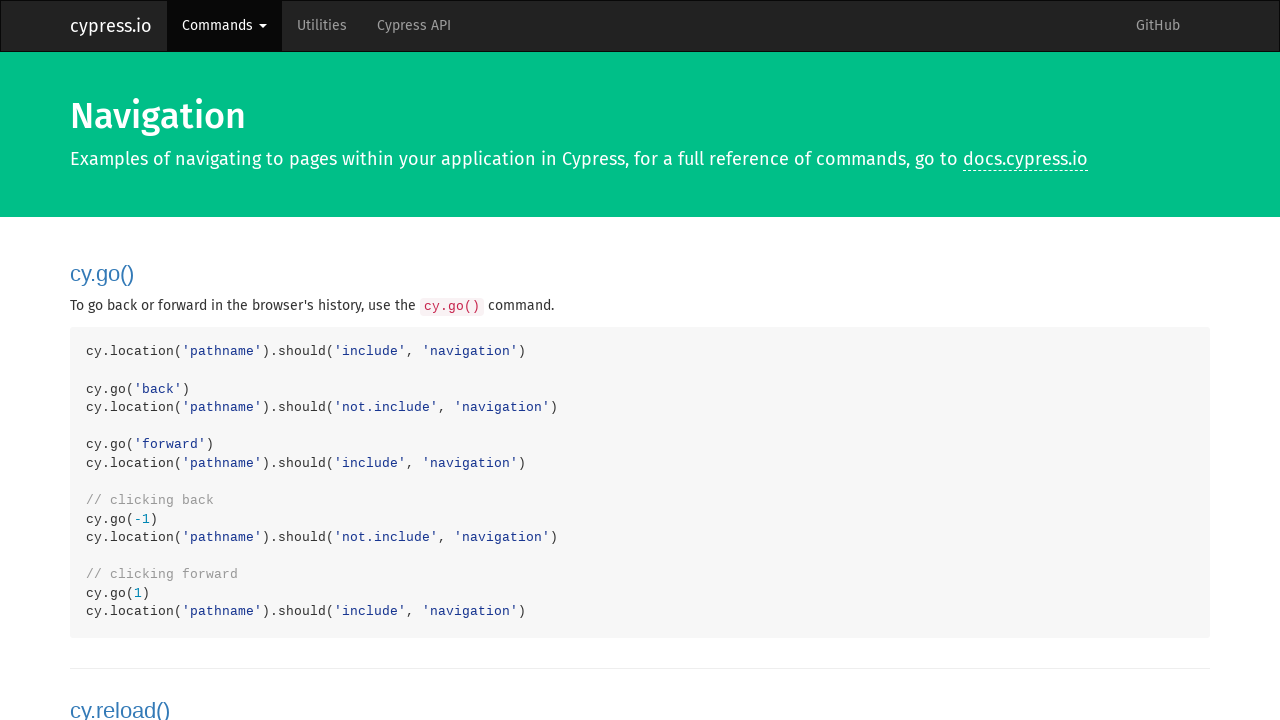

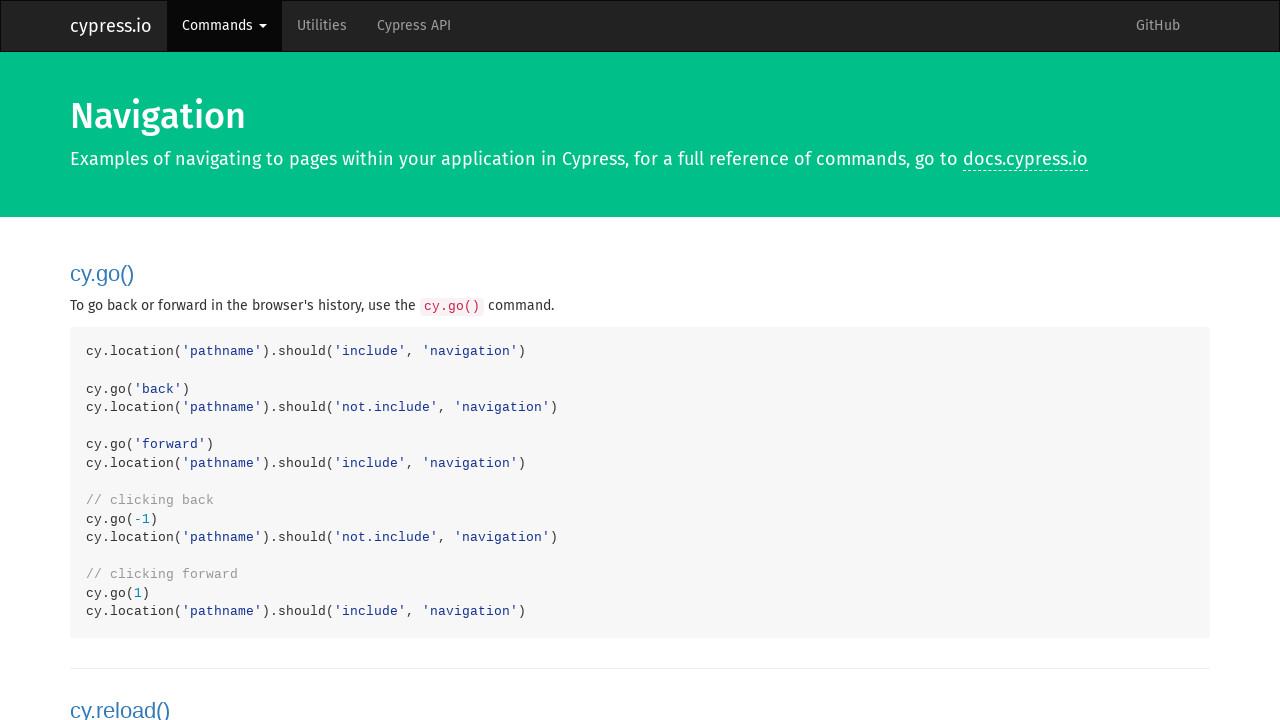